Tests the jQuery UI draggable demo page by switching to the demo iframe, reading the draggable element text, then clicking the Download link

Starting URL: http://jqueryui.com/draggable/

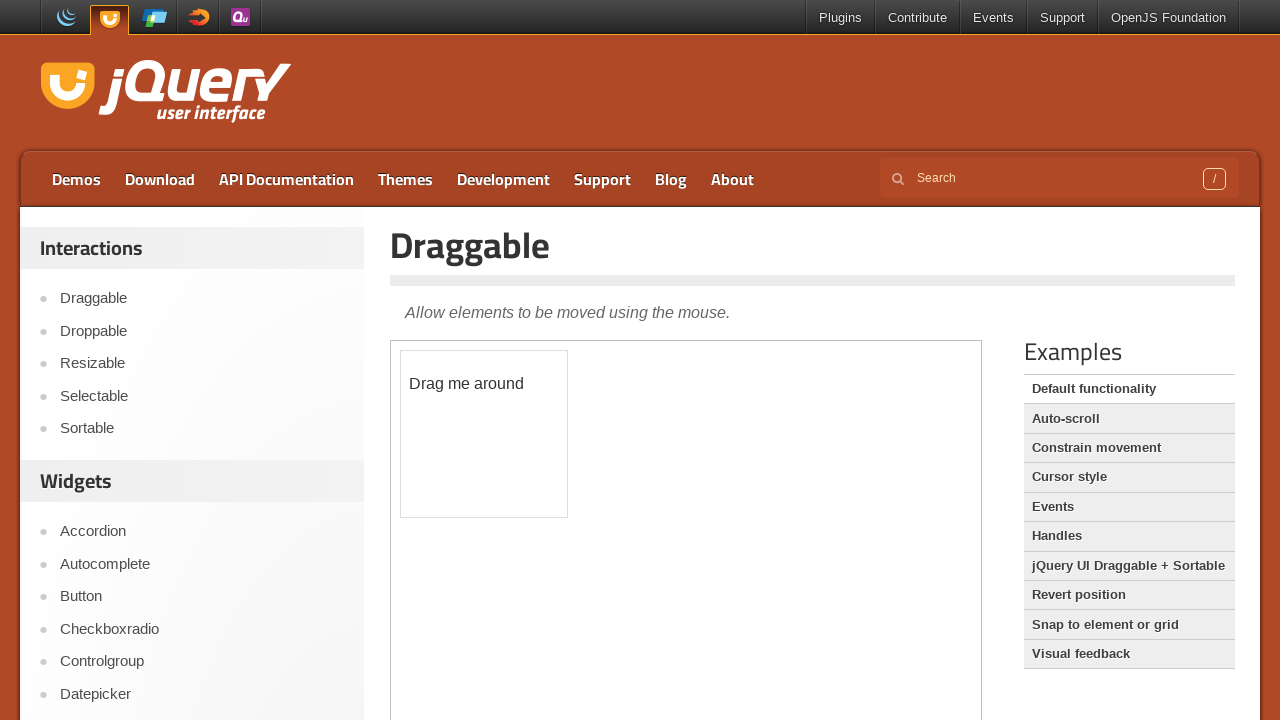

Demo iframe selector loaded
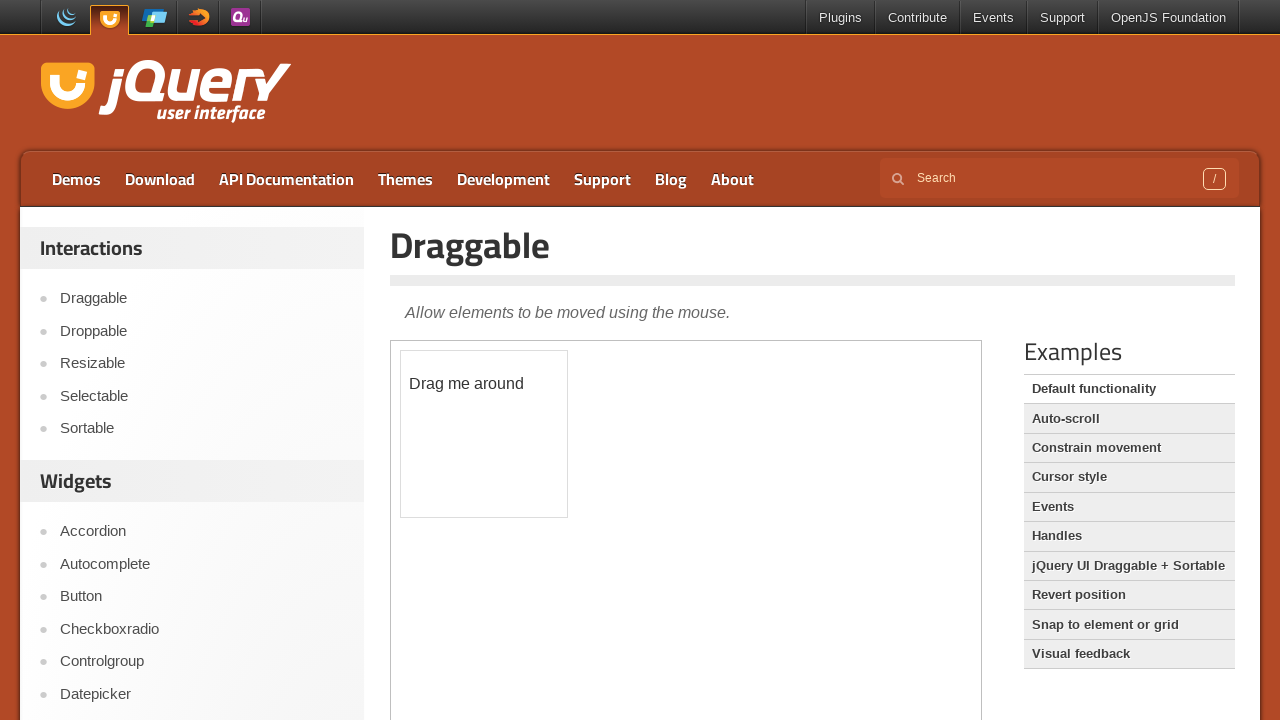

Switched to demo iframe using frame locator
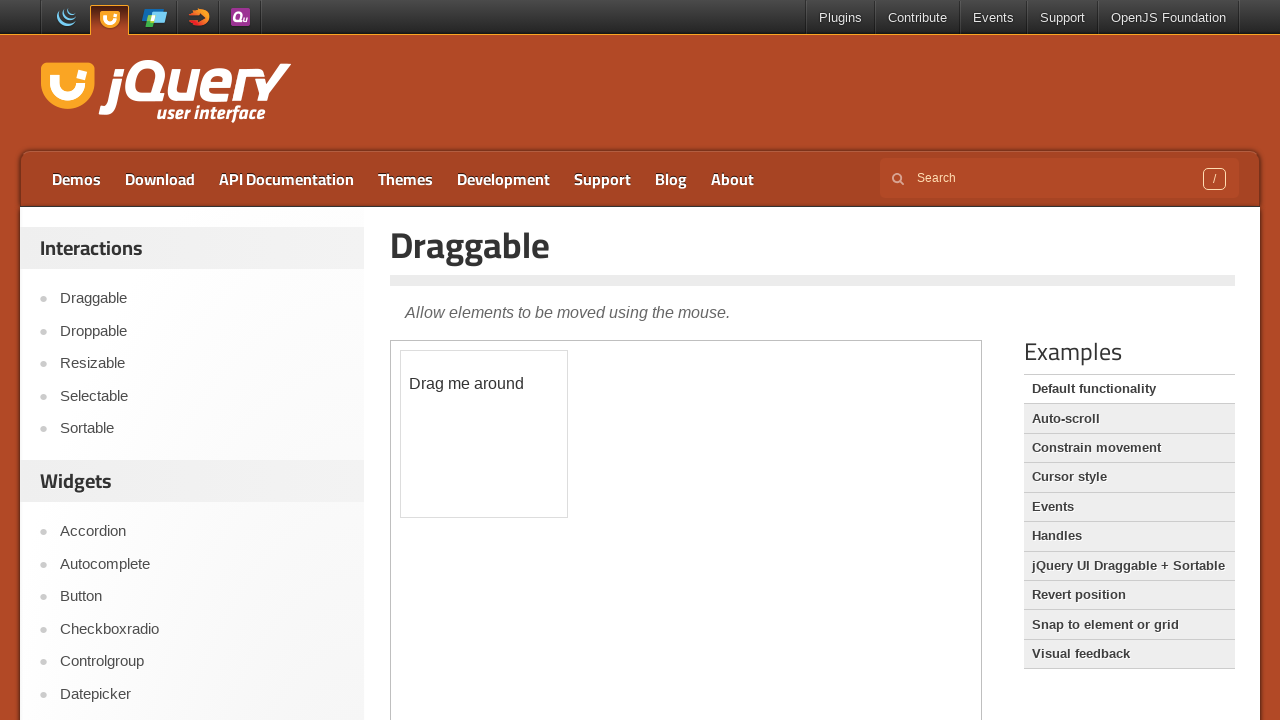

Draggable element found and ready in iframe
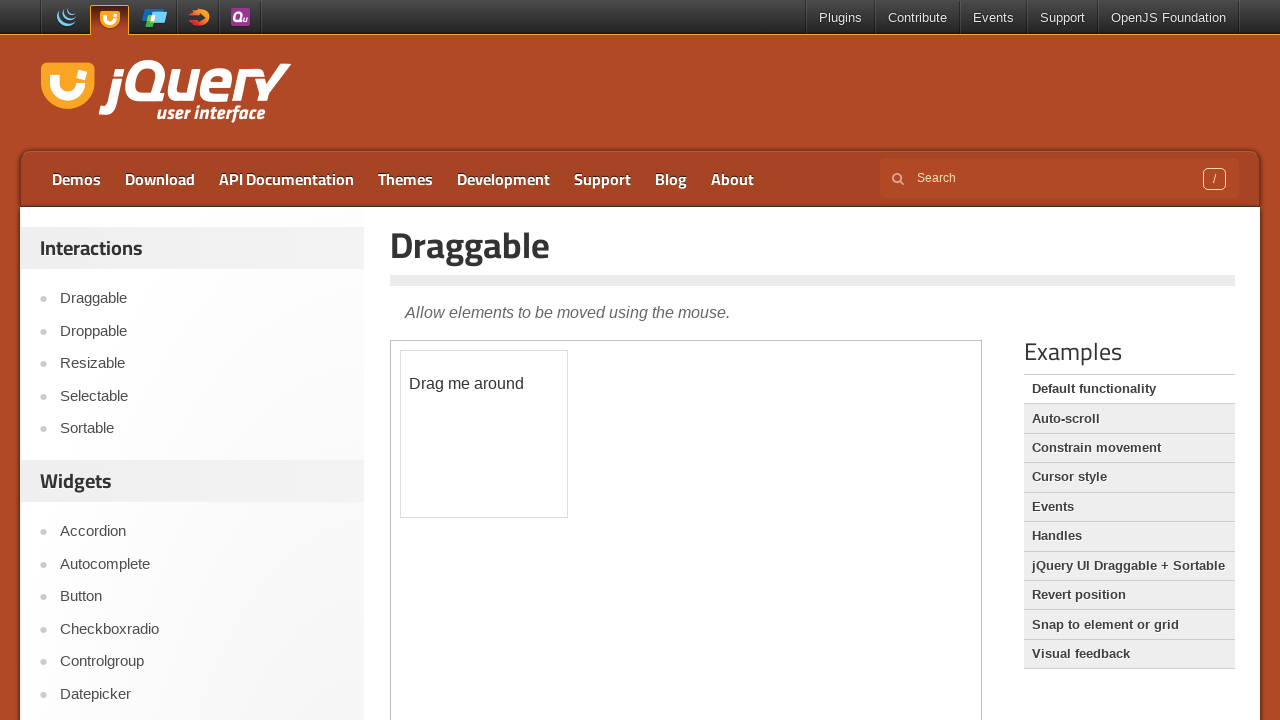

Clicked Download link at (160, 179) on a:has-text('Download')
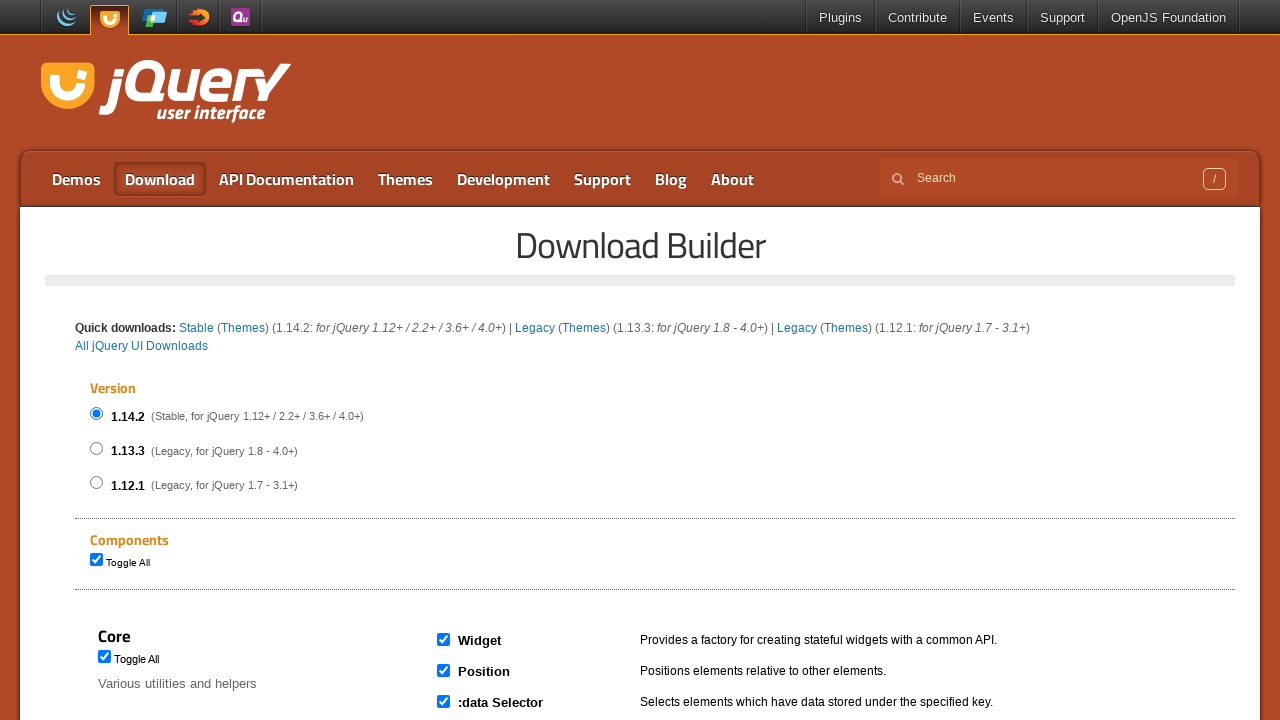

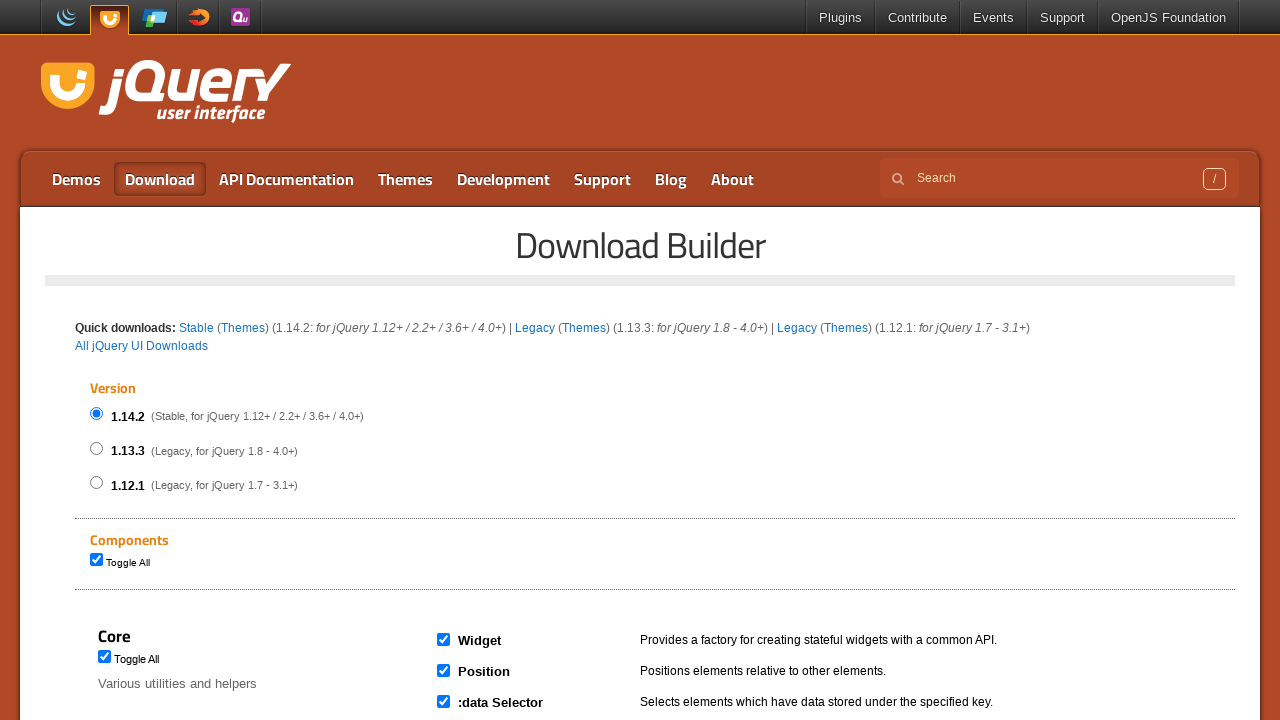